Tests opening a new tab functionality

Starting URL: https://rahulshettyacademy.com/AutomationPractice/

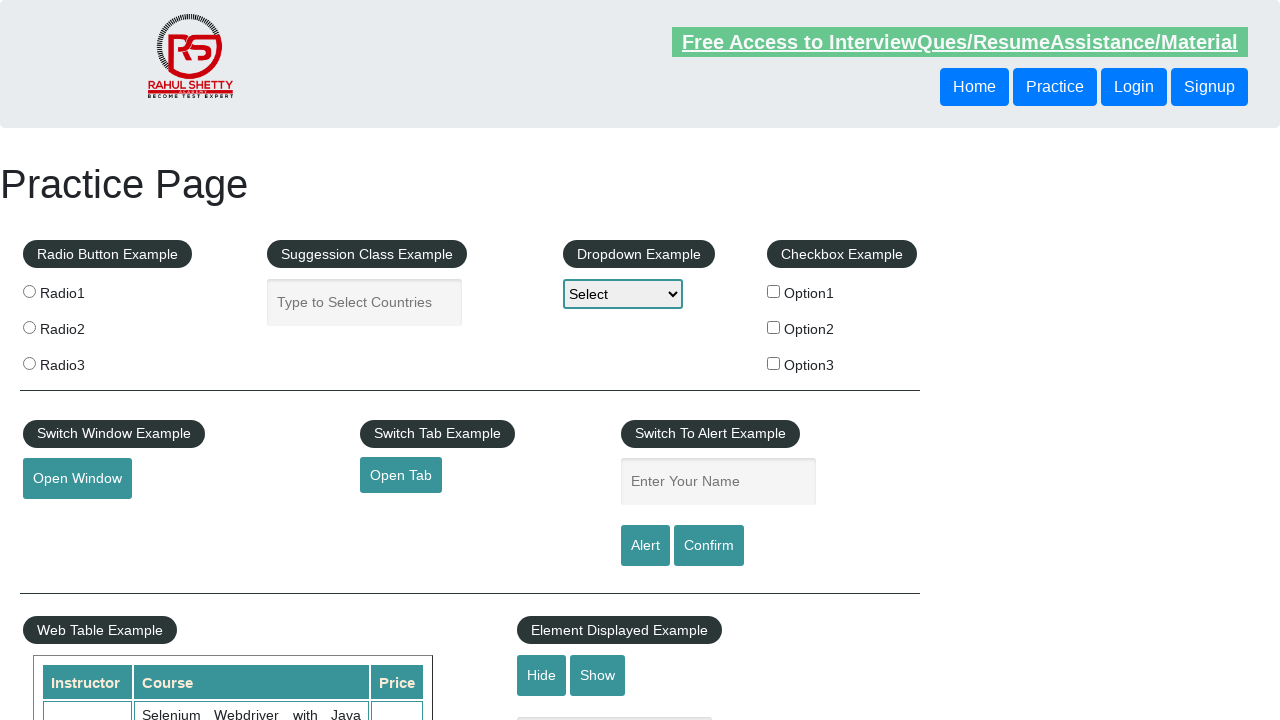

Clicked link with id 'opentab' to open new tab at (401, 475) on a#opentab
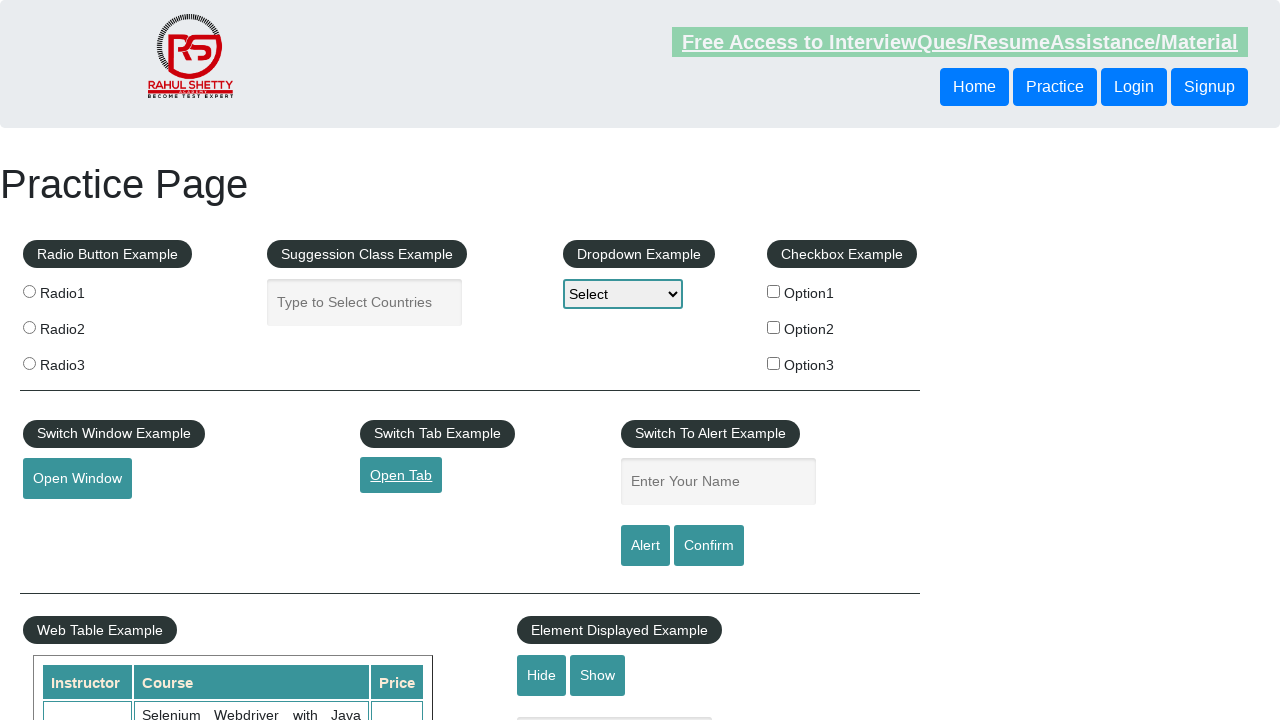

New tab opened and captured
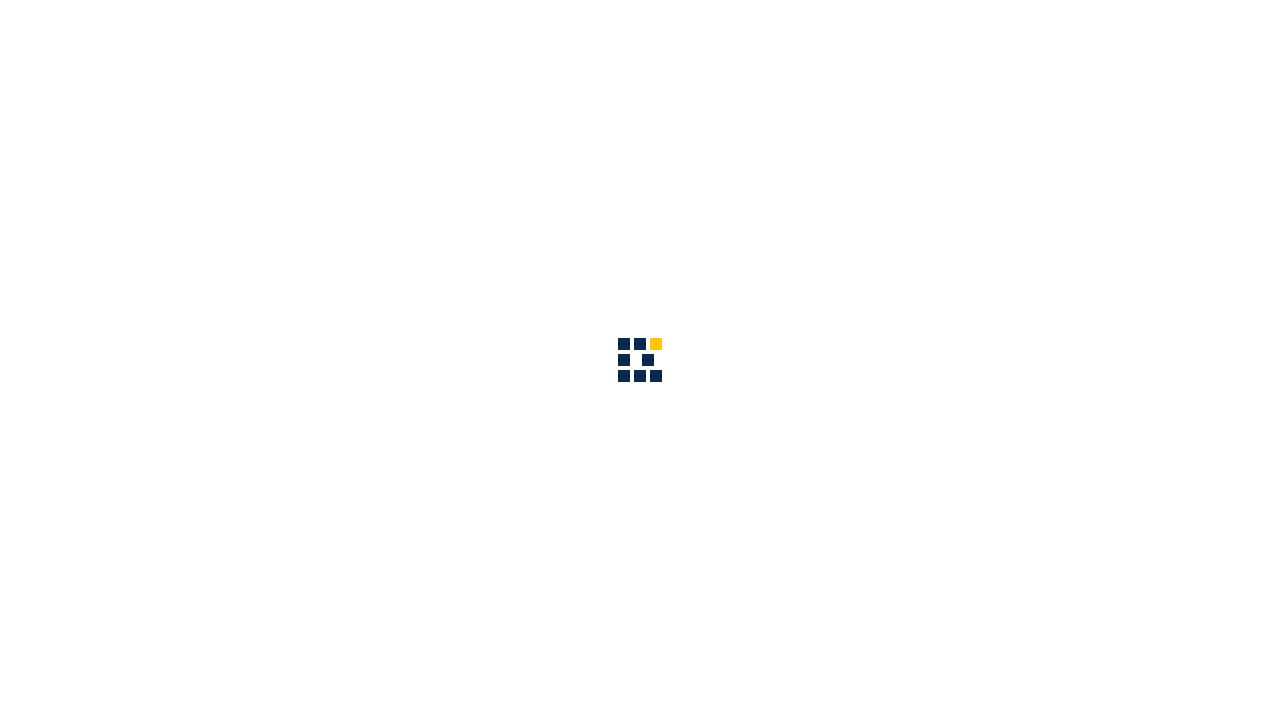

Closed new tab
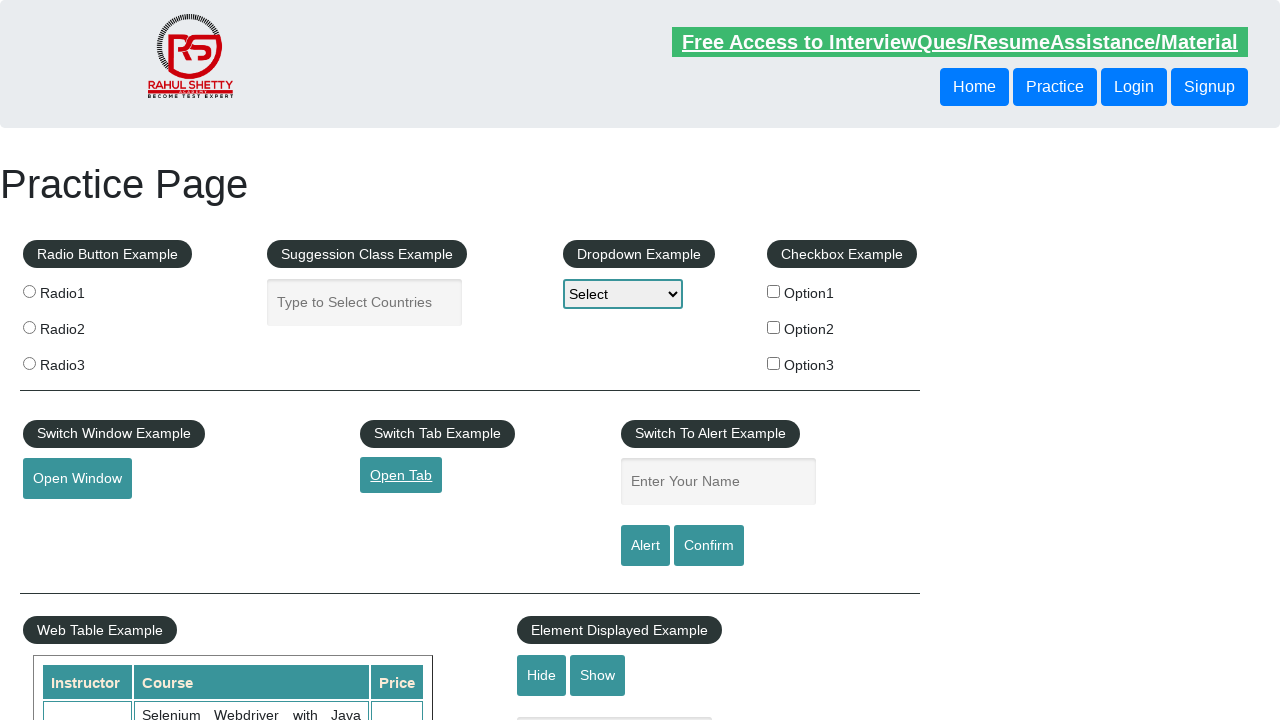

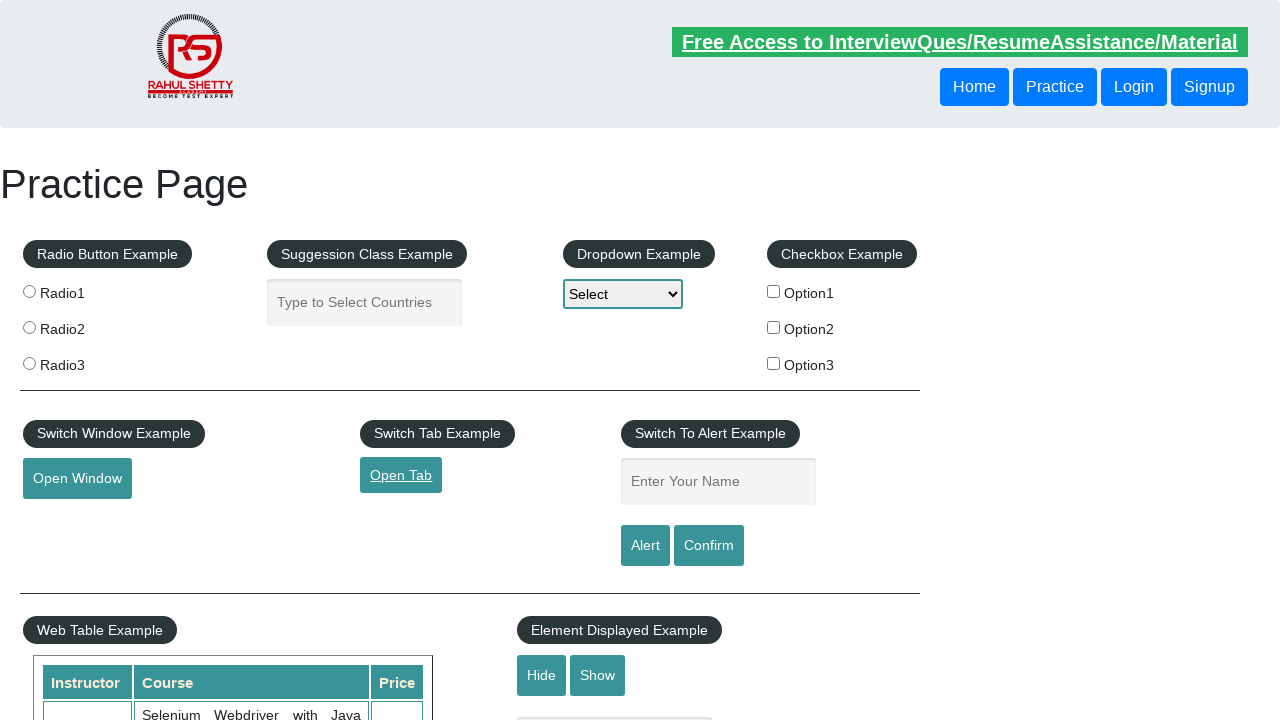